Tests JavaScript confirm alert interaction by clicking the confirm button, verifying the alert message, accepting it, and checking the result message

Starting URL: https://the-internet.herokuapp.com/javascript_alerts

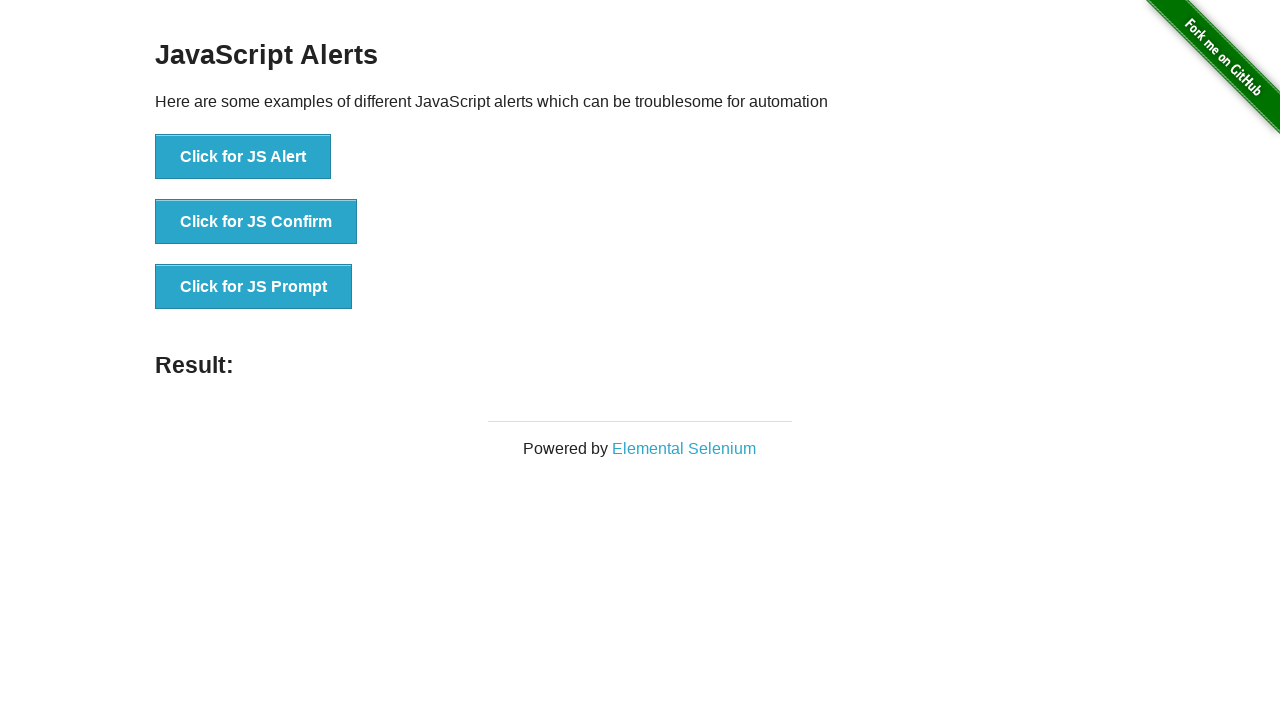

Navigated to JavaScript alerts test page
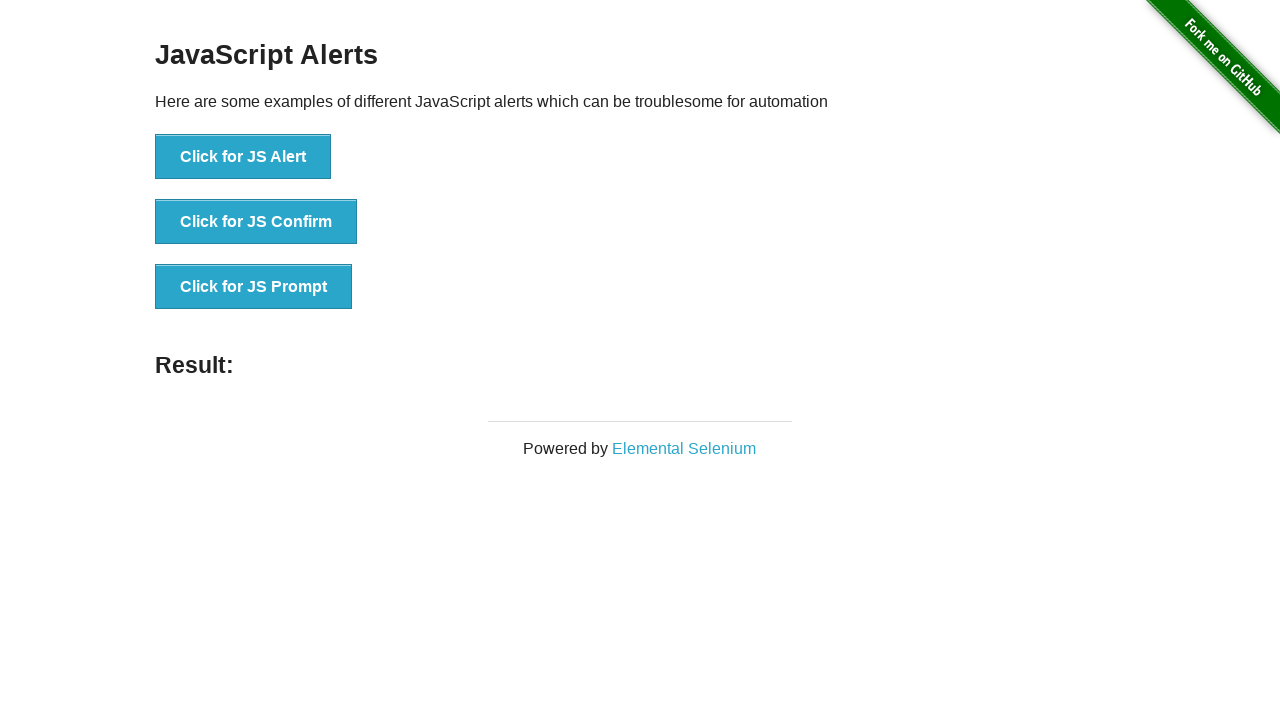

Clicked JS Confirm button to trigger alert at (256, 222) on xpath=//button[contains(text(),'Click for JS Confirm')]
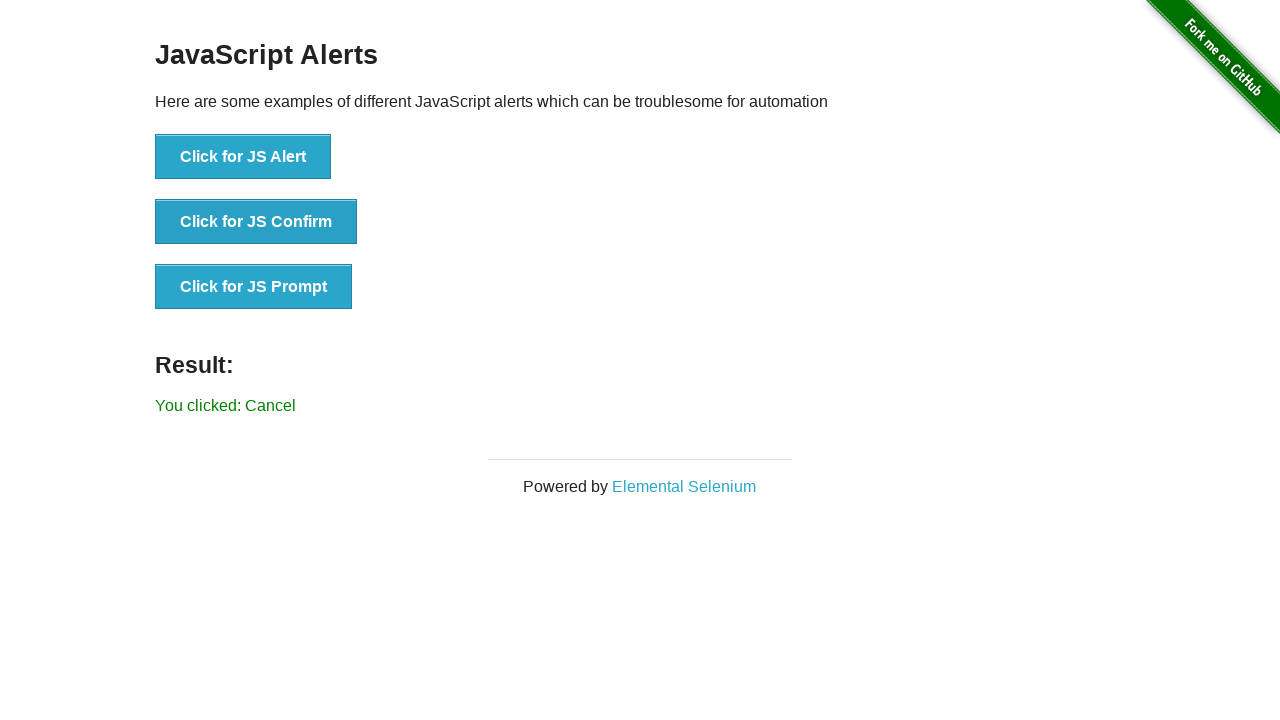

Set up dialog handler to accept alerts
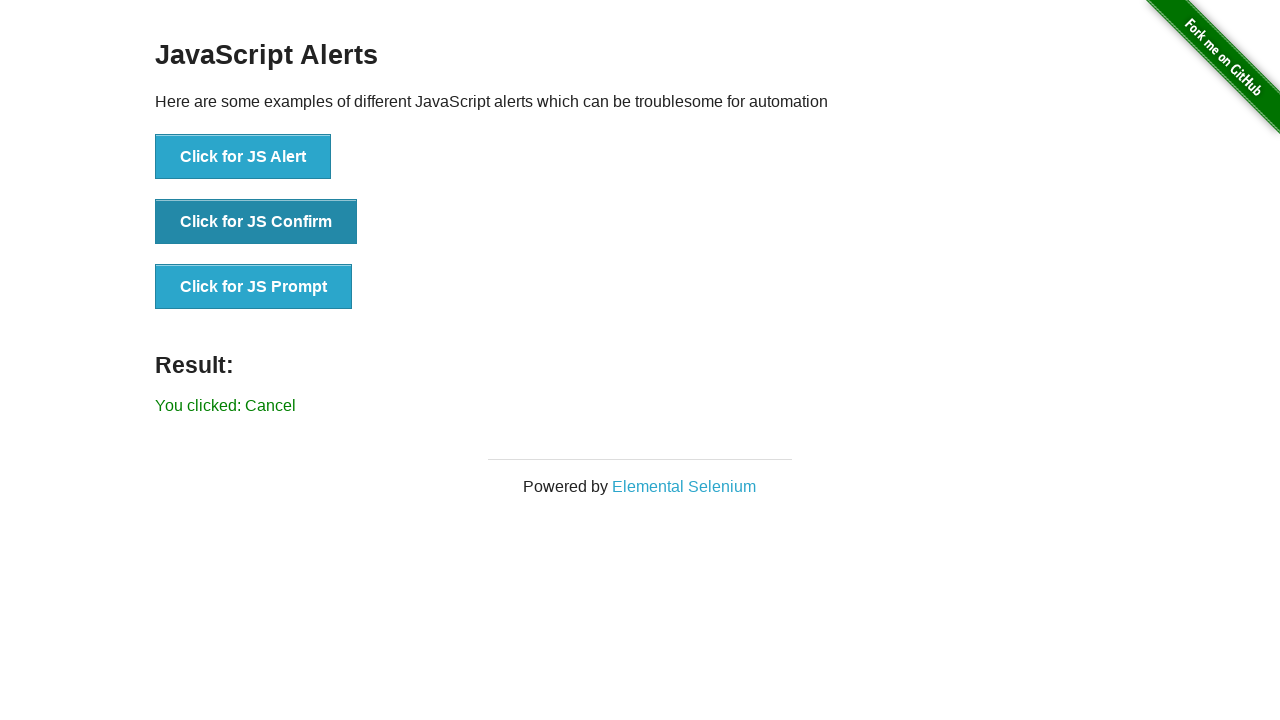

Clicked JS Confirm button again to trigger and accept alert at (256, 222) on xpath=//button[contains(text(),'Click for JS Confirm')]
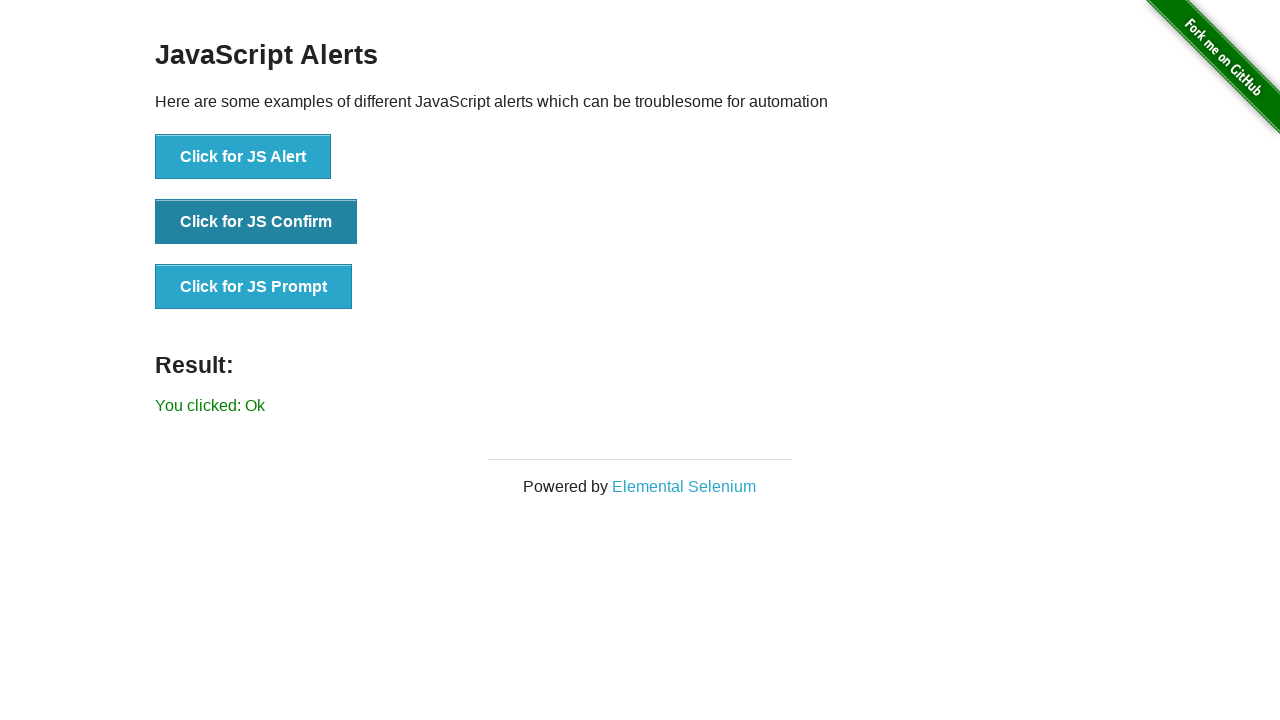

Result message element loaded
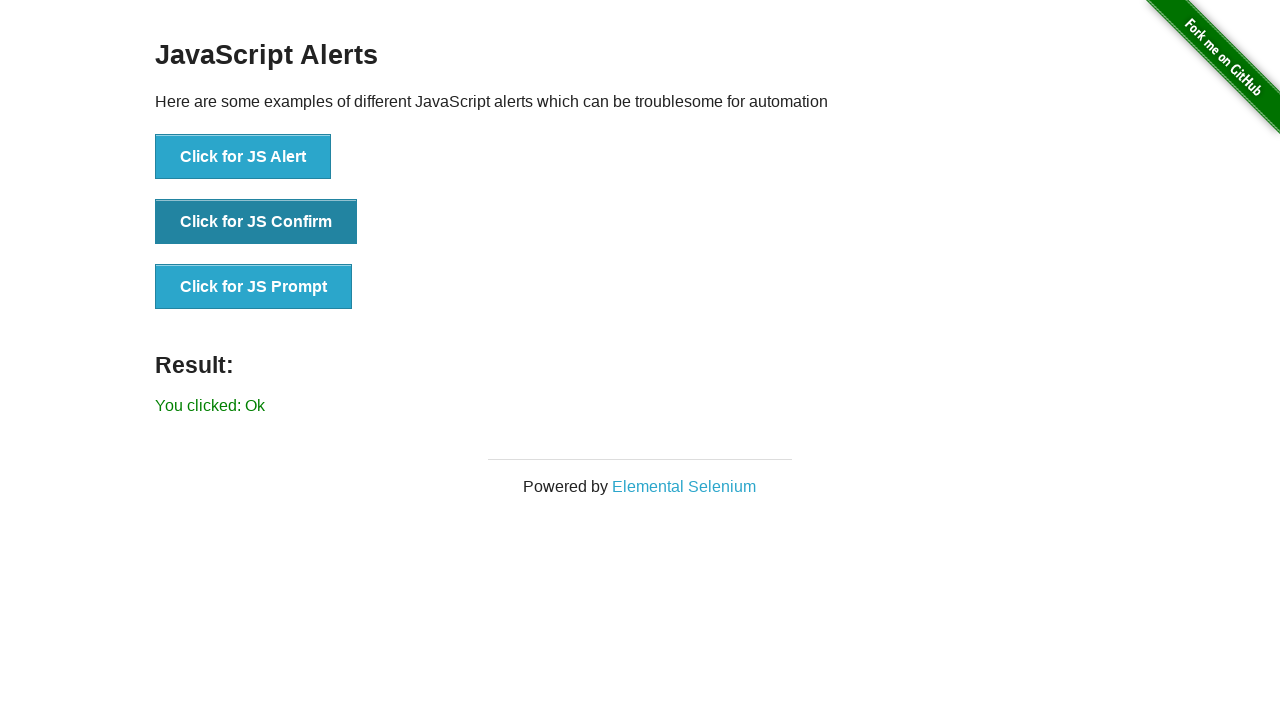

Retrieved result message text content
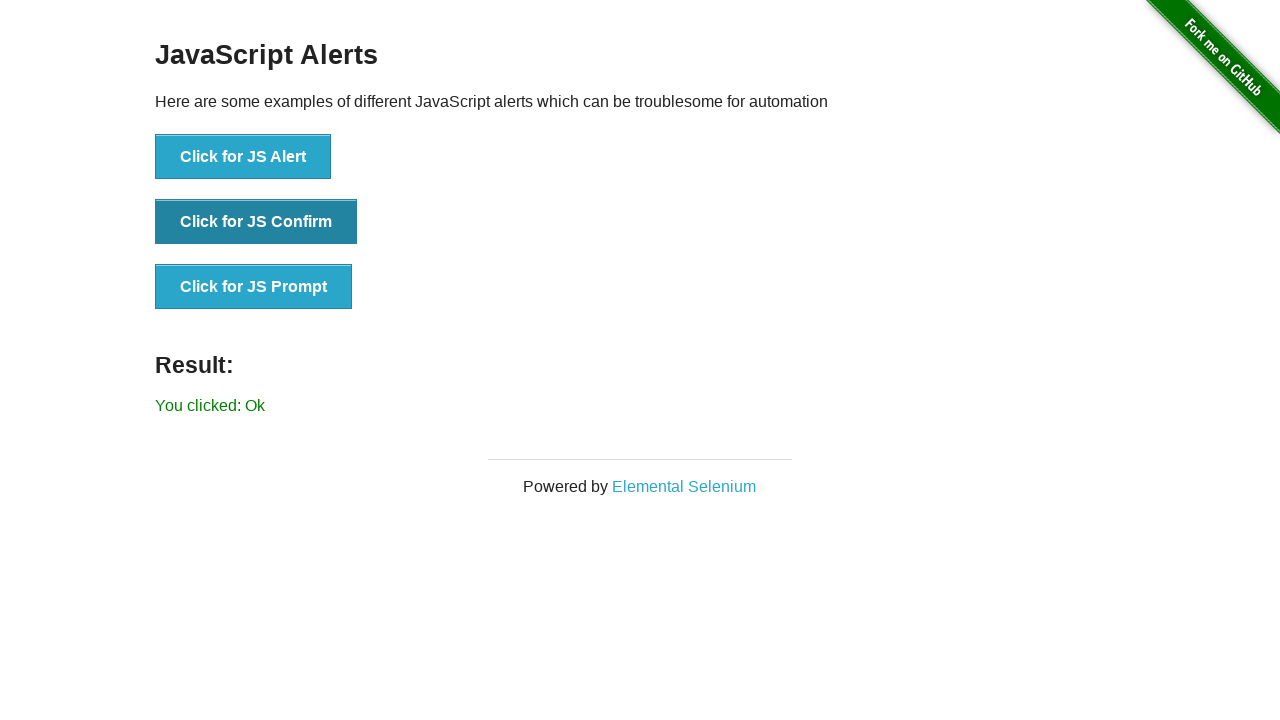

Verified result message equals 'You clicked: Ok'
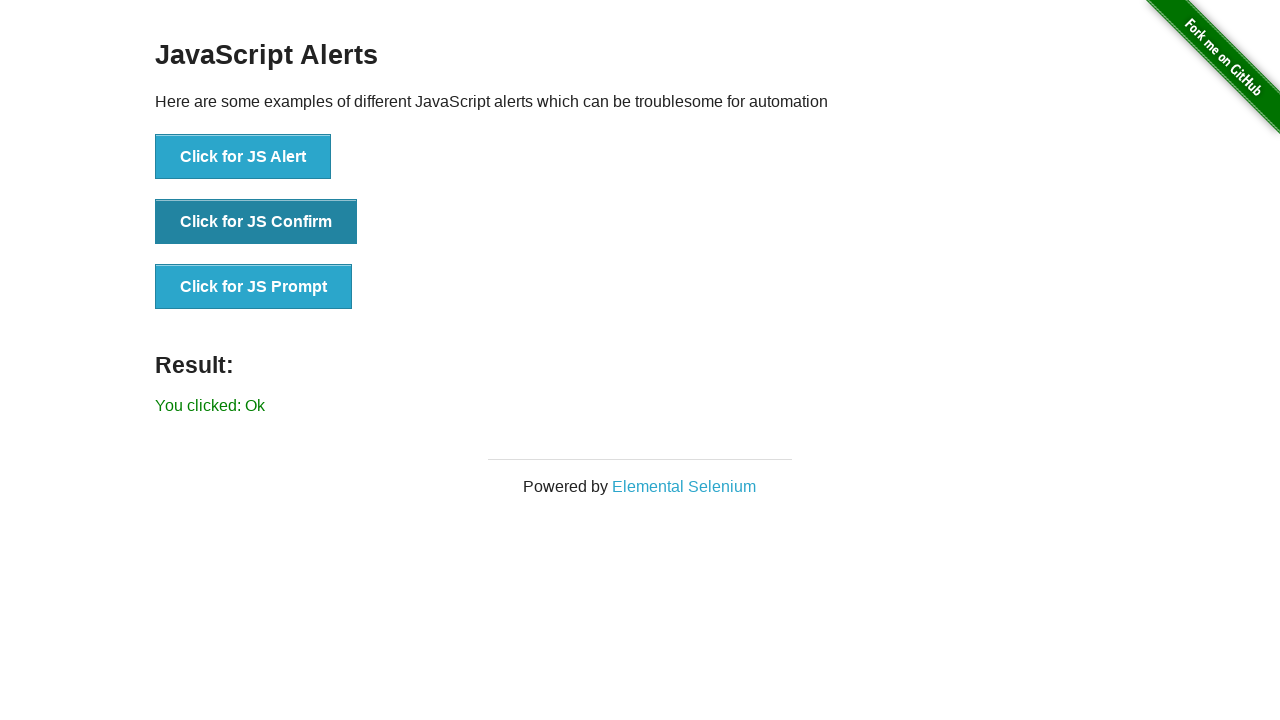

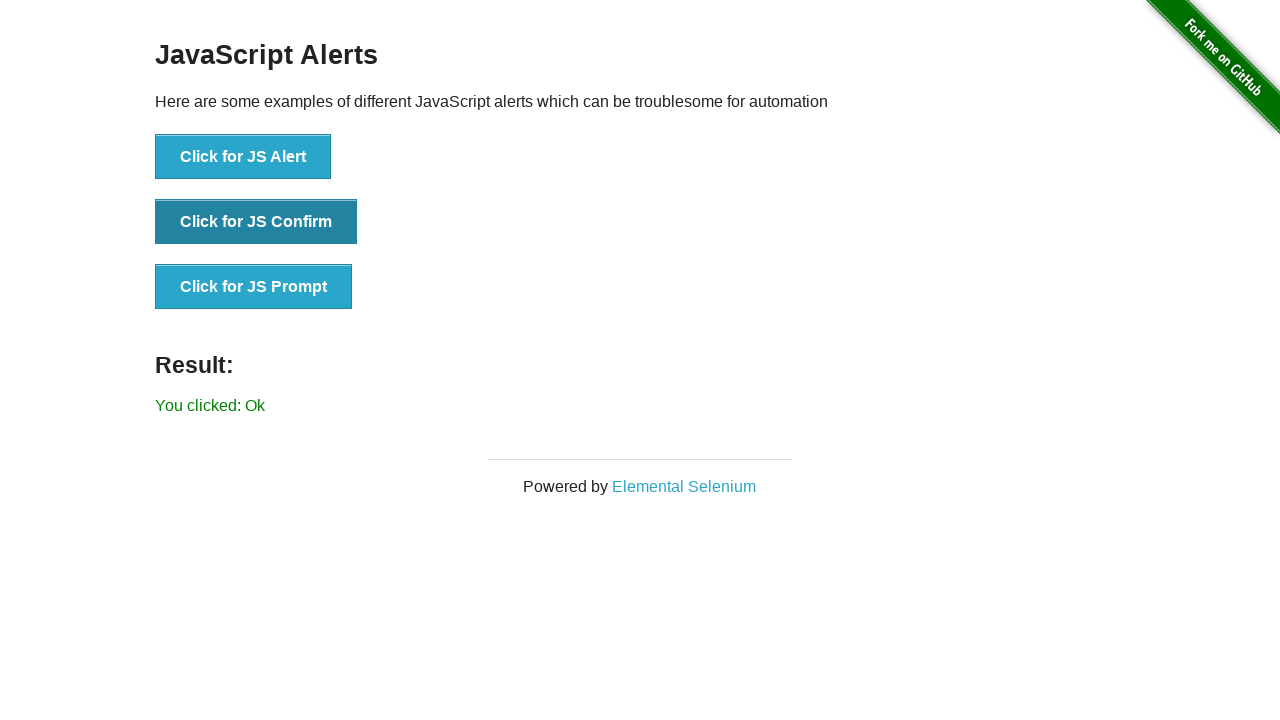